Tests the Weather API Explorer interface by filling in an API key and city query, then clicking to show the weather response and verifying the response is displayed.

Starting URL: https://www.weatherapi.com/api-explorer.aspx#current

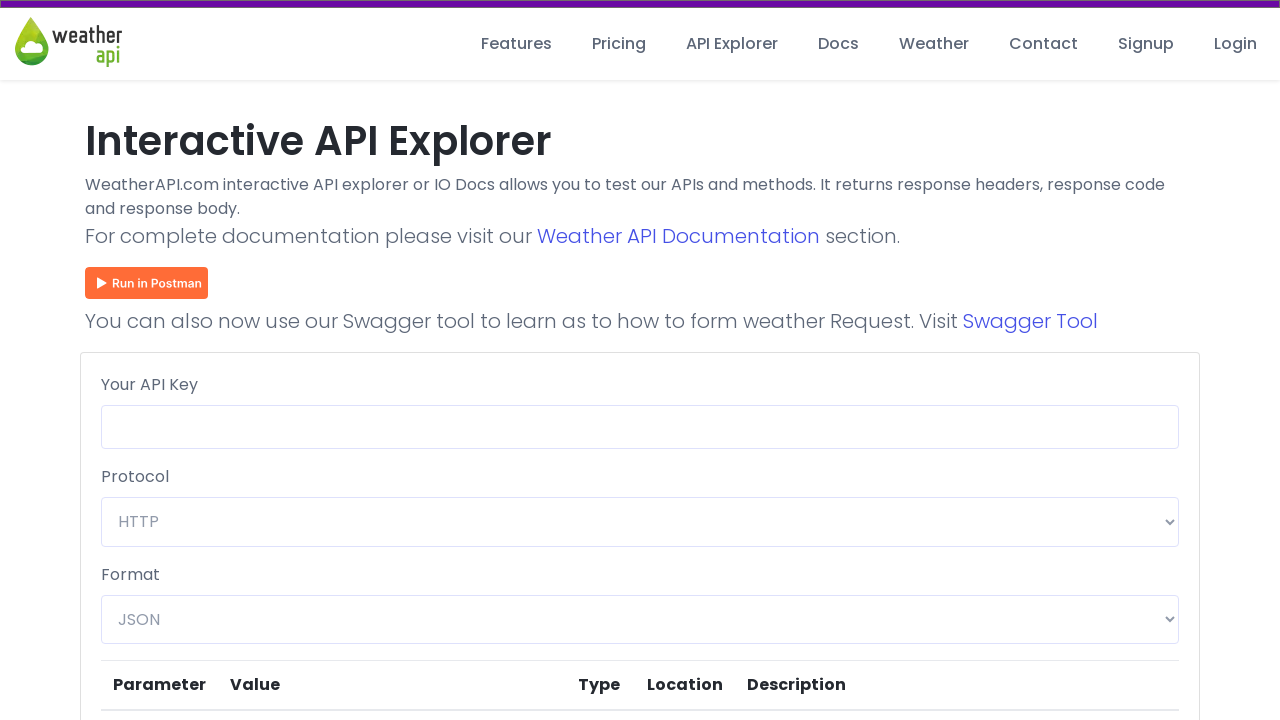

Filled API key field with provided key on #ctl00_MainContentHolder_txtAPIKey
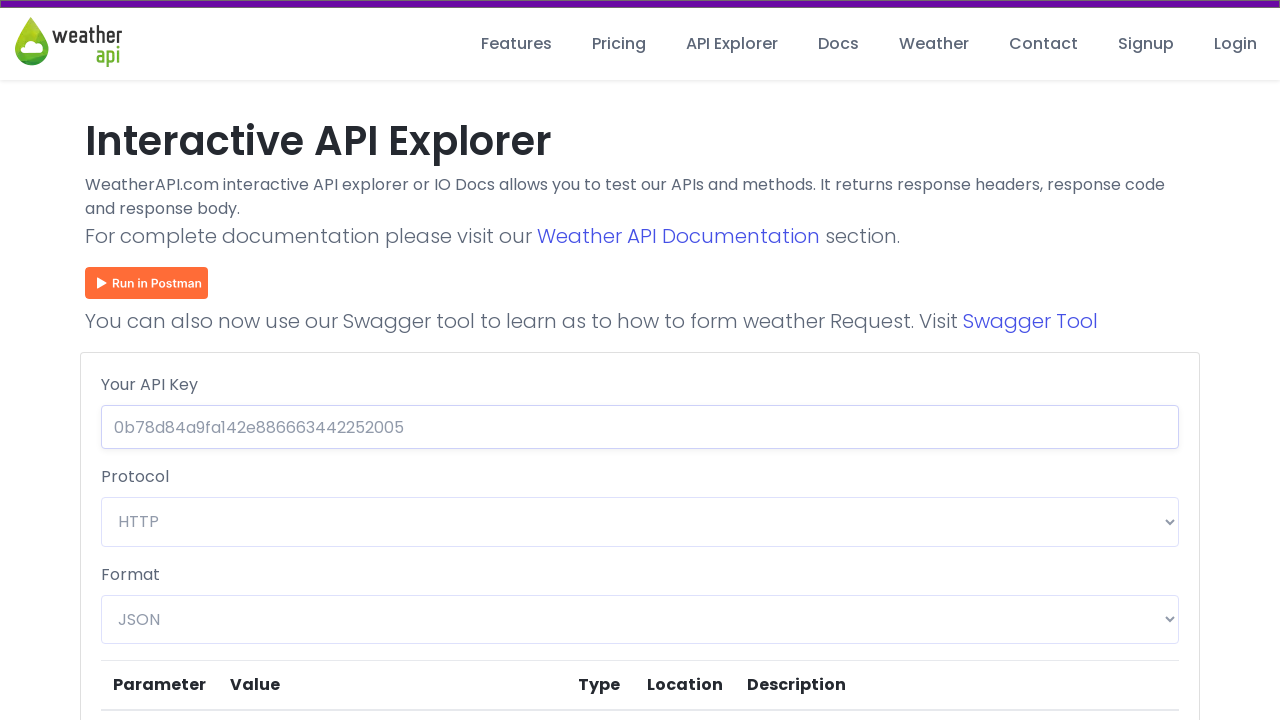

Filled city query field with 'London' on #ctl00_MainContentHolder_txtQ
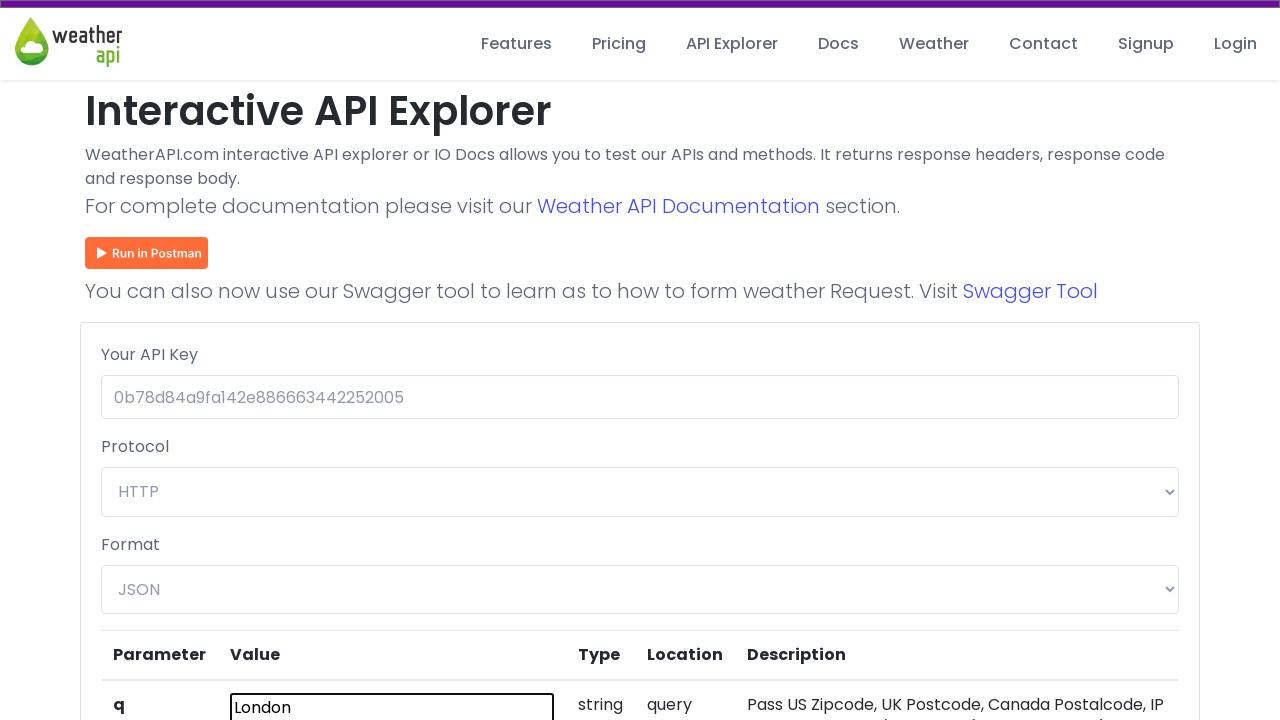

Waited 2 seconds for autocomplete or processing
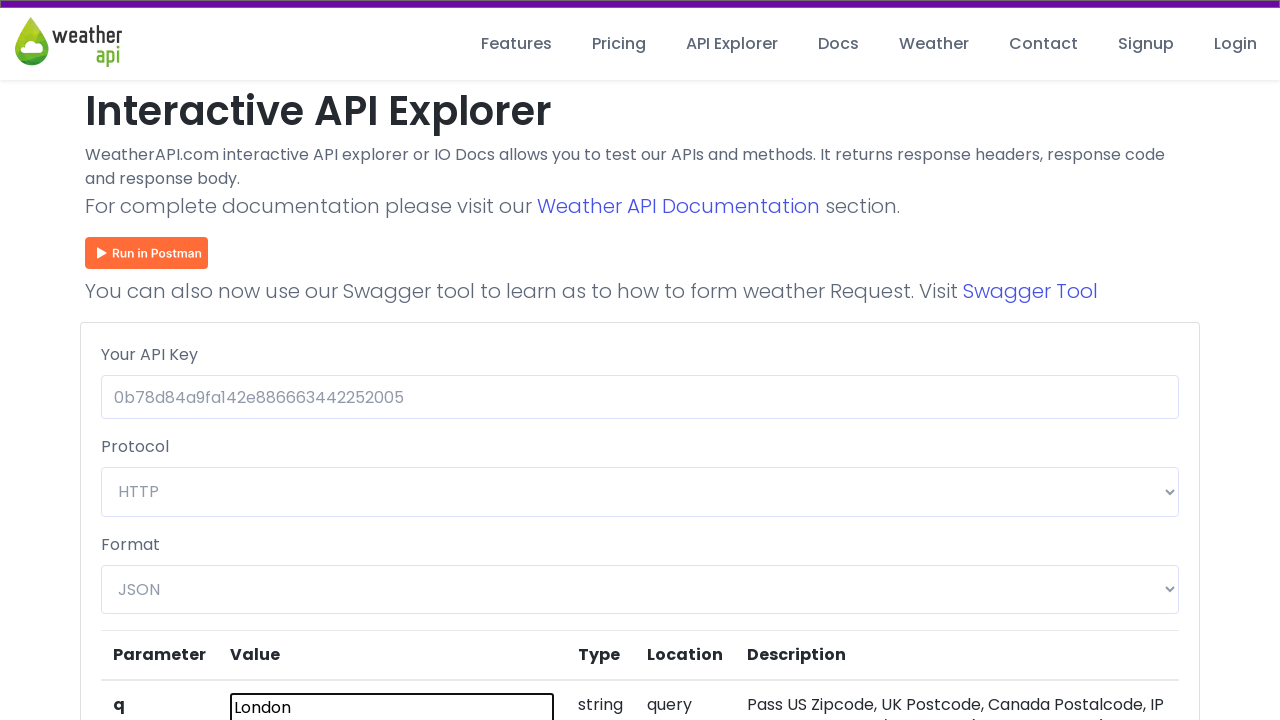

Clicked 'Show Response' button at (190, 361) on text=Show Response
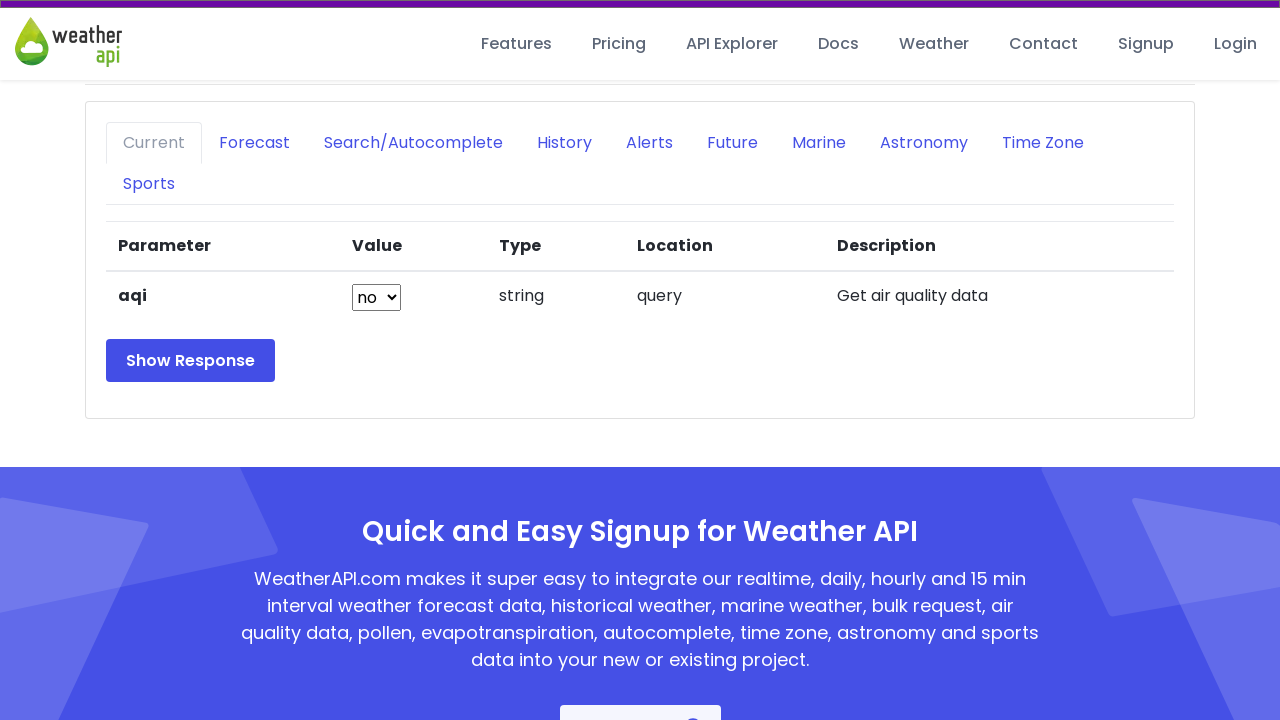

Weather response body displayed successfully
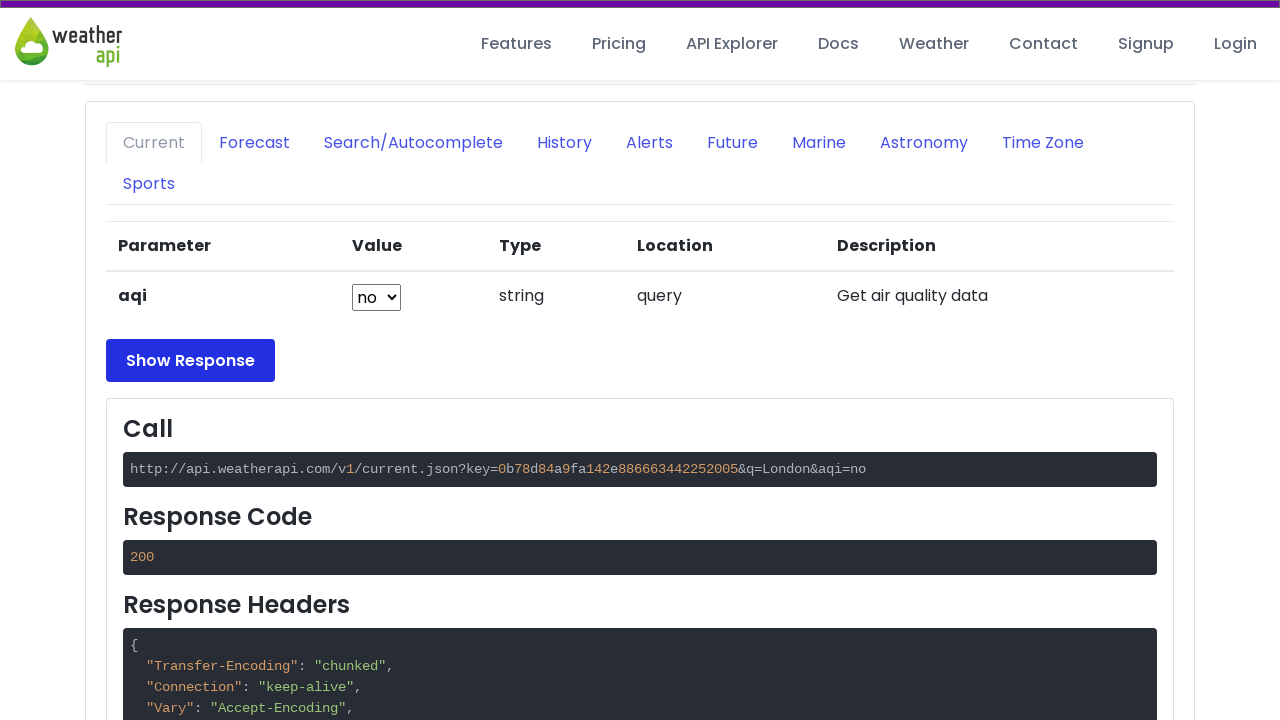

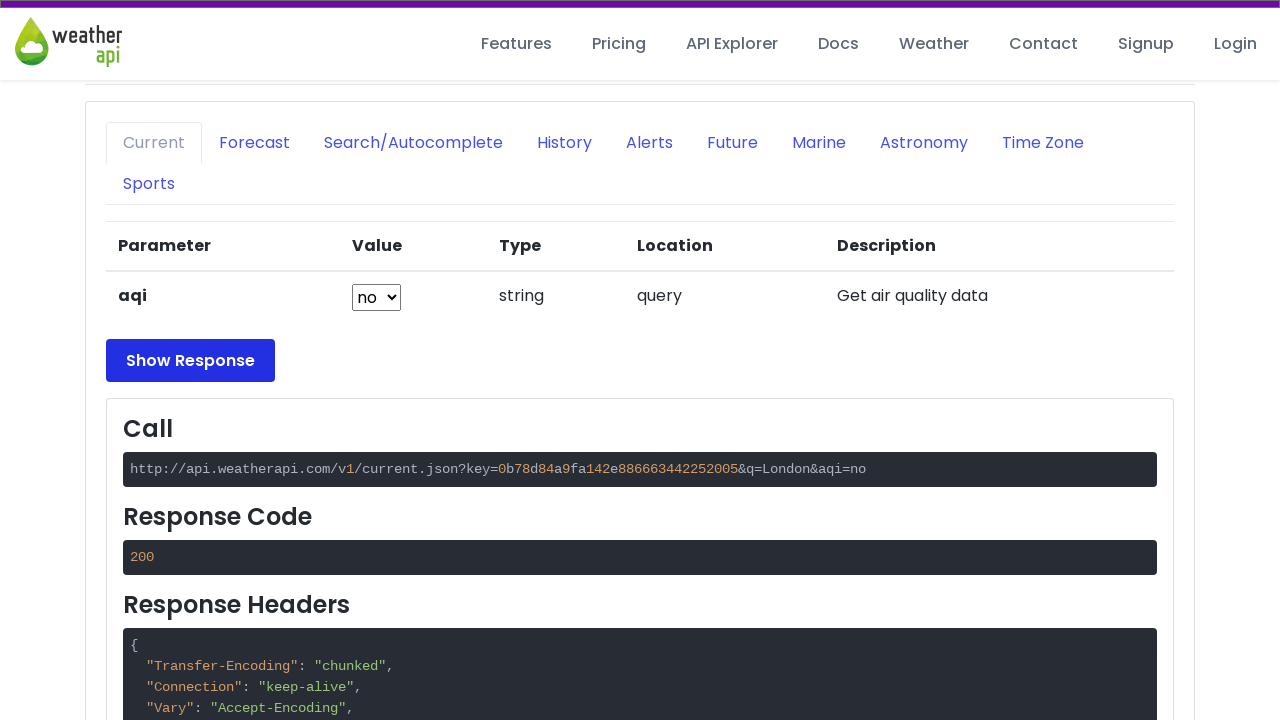